Tests JavaScript execution by finding the third anchor link on the page using JavaScript, clicking it, and verifying navigation occurred to a different URL.

Starting URL: https://bonigarcia.dev/selenium-webdriver-java/

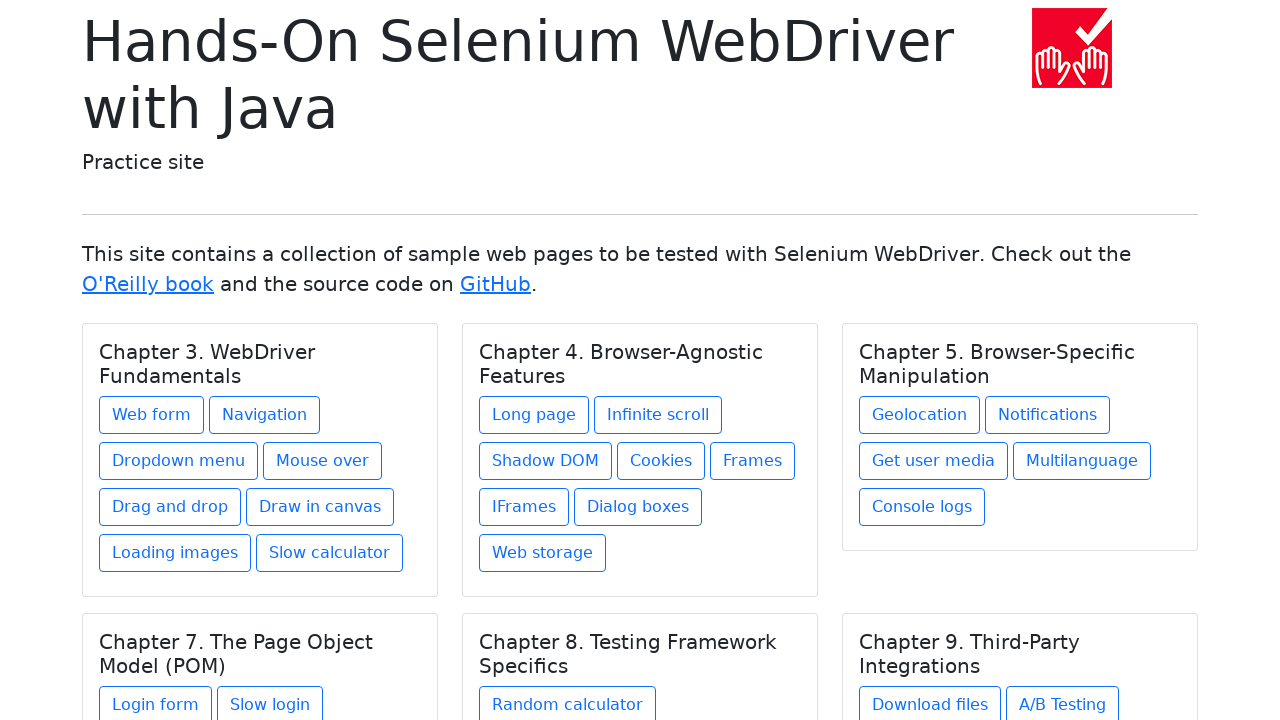

Stored initial URL for comparison
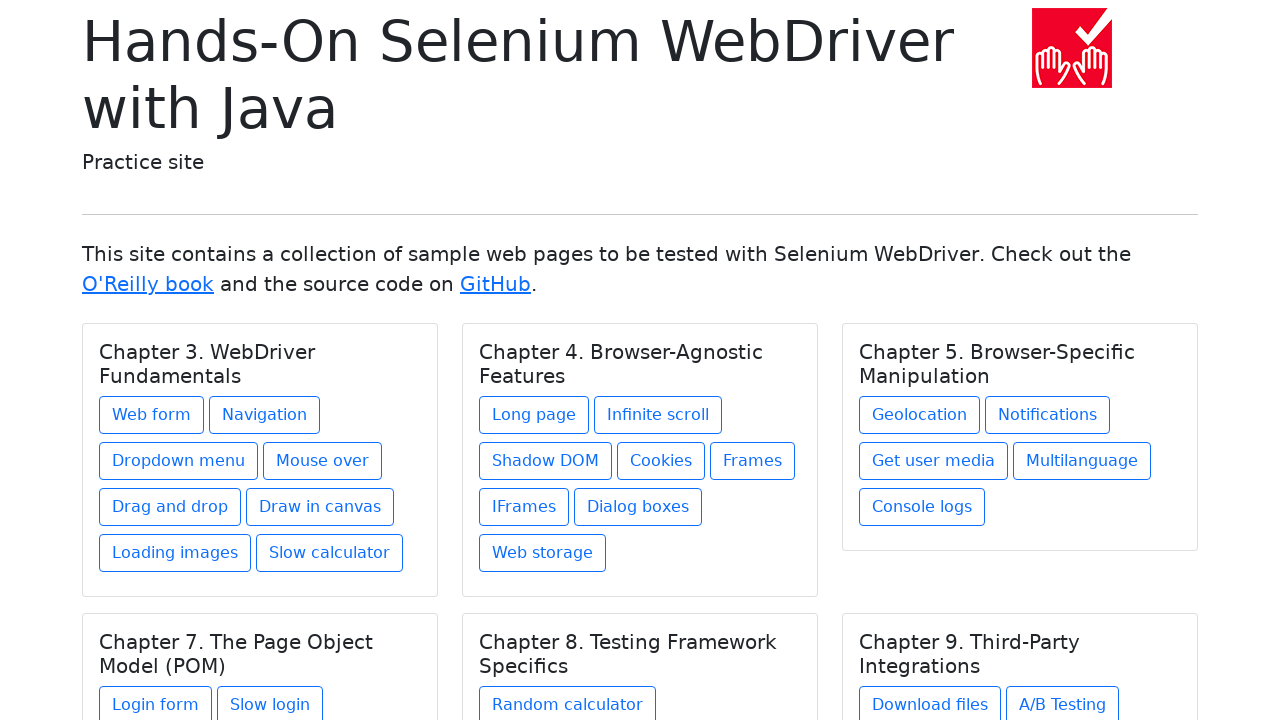

Retrieved third anchor element using JavaScript
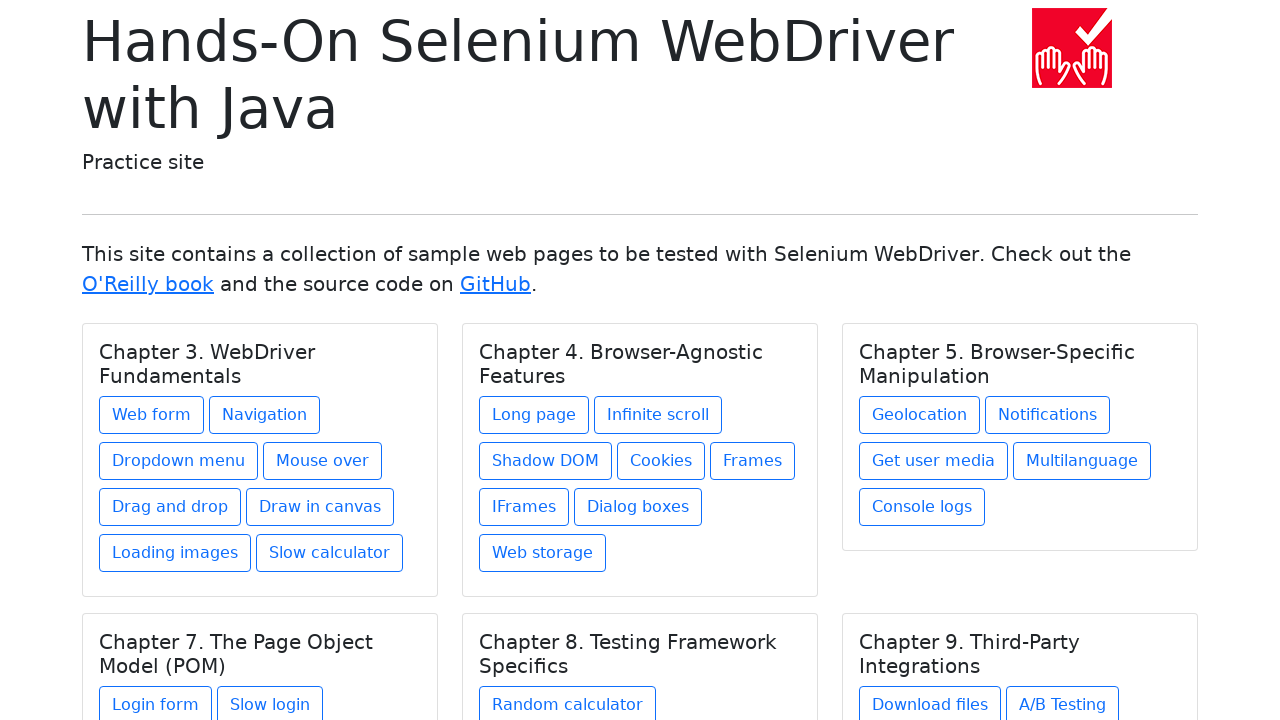

Clicked the third anchor link on the page at (496, 284) on a >> nth=2
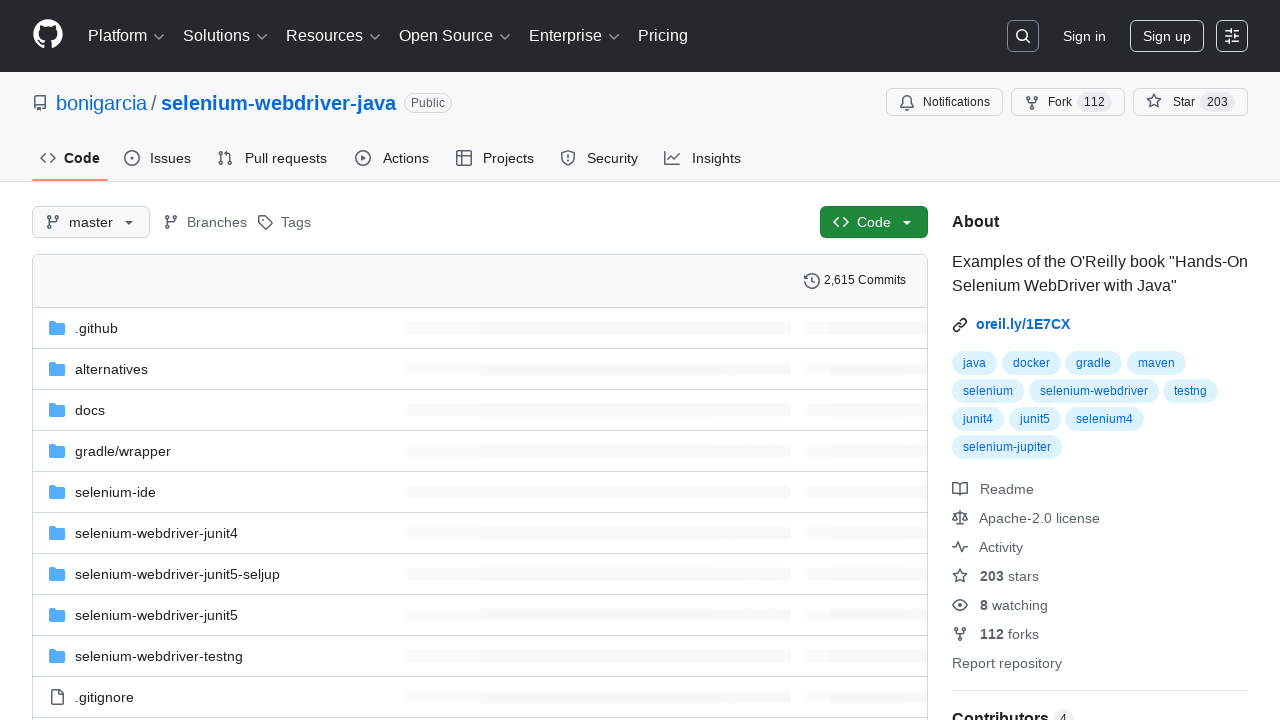

Waited for page to reach networkidle state after navigation
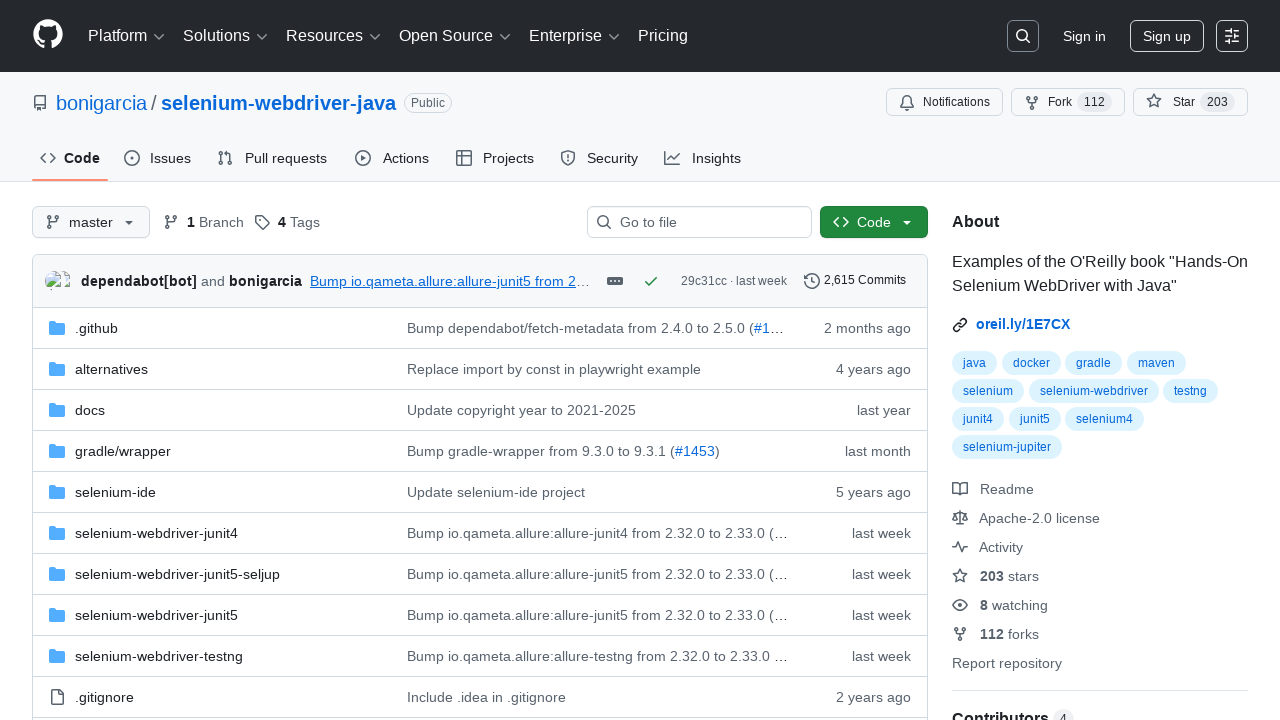

Captured current URL: https://github.com/bonigarcia/selenium-webdriver-java
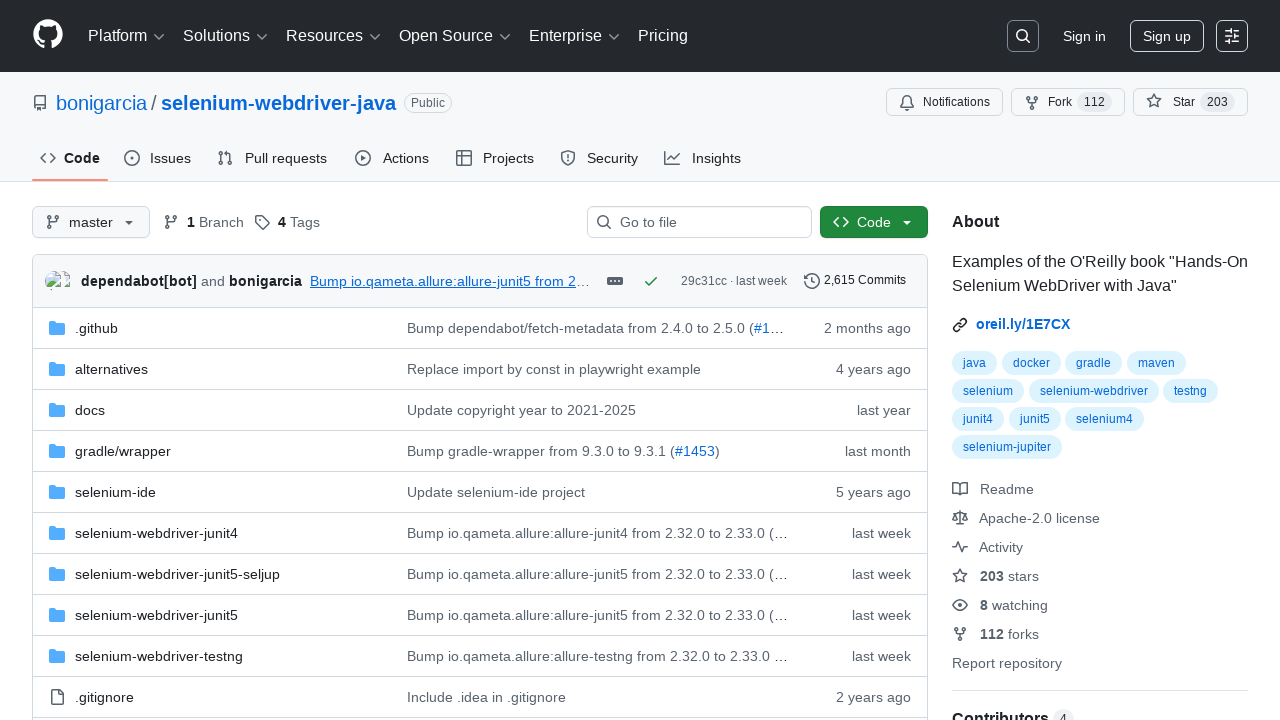

Verified URL changed from initial URL to https://github.com/bonigarcia/selenium-webdriver-java
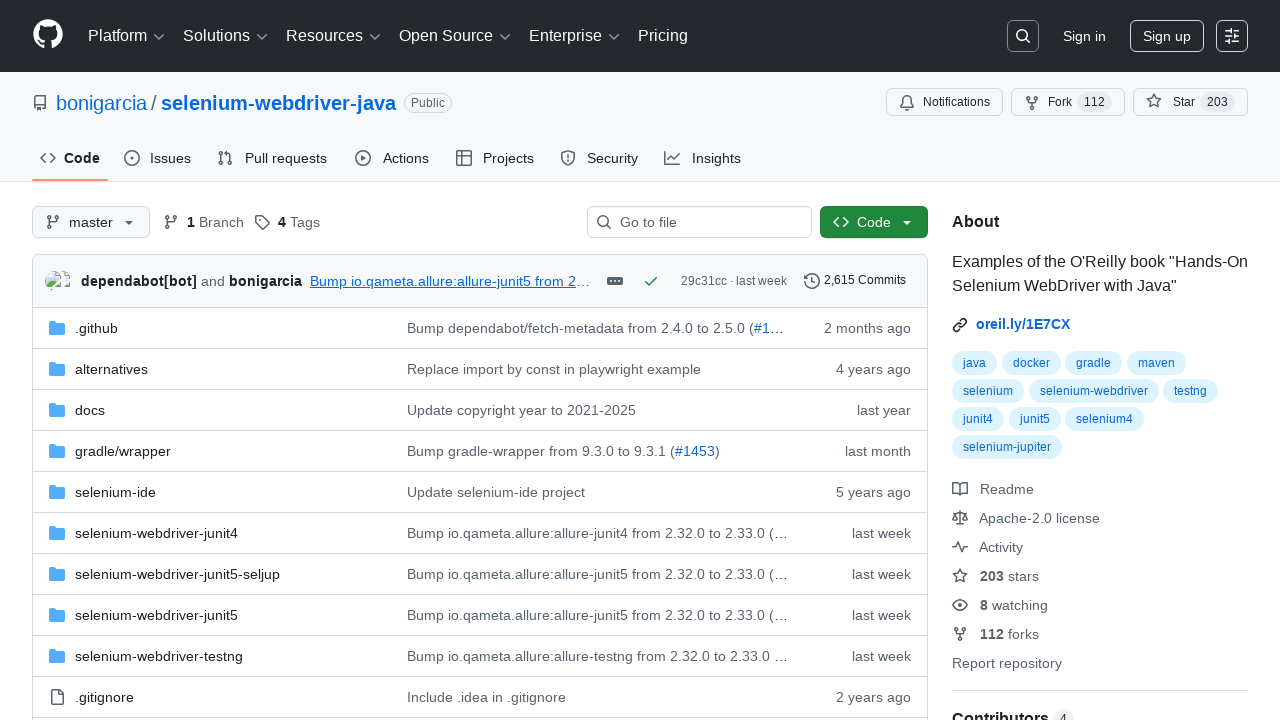

Set test message variable
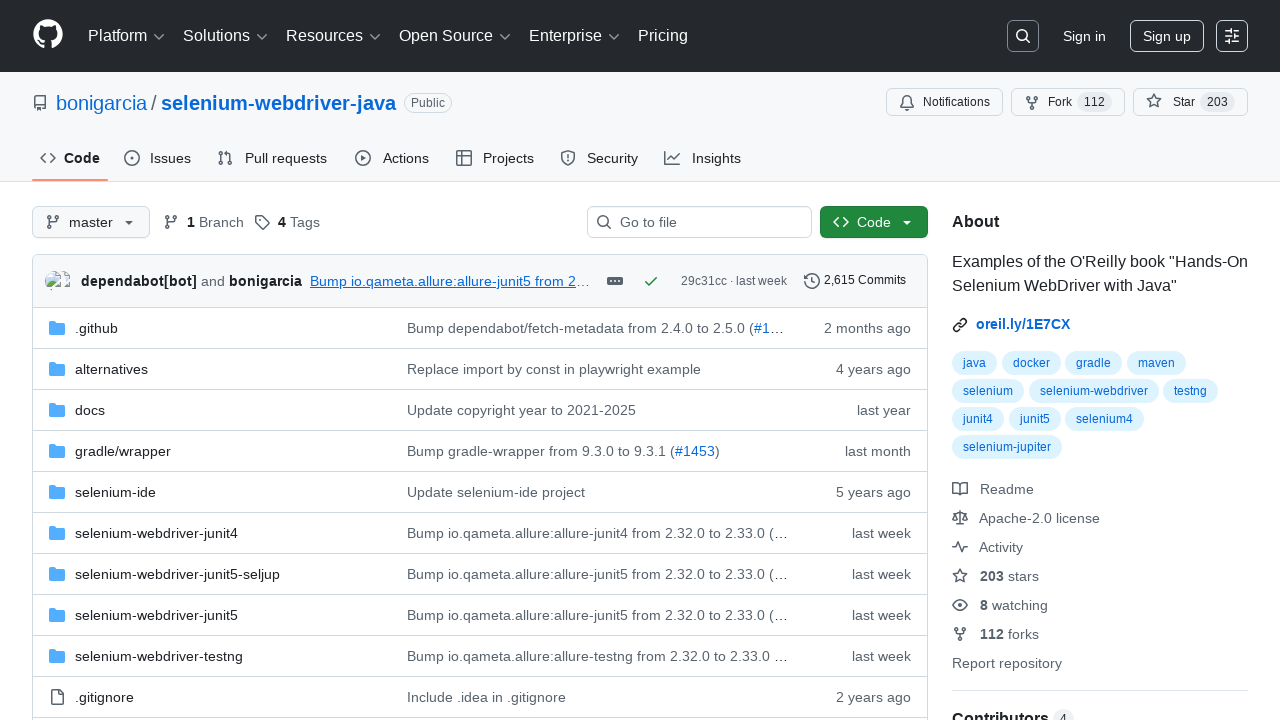

Executed JavaScript function with argument 'Hello world!' and received result
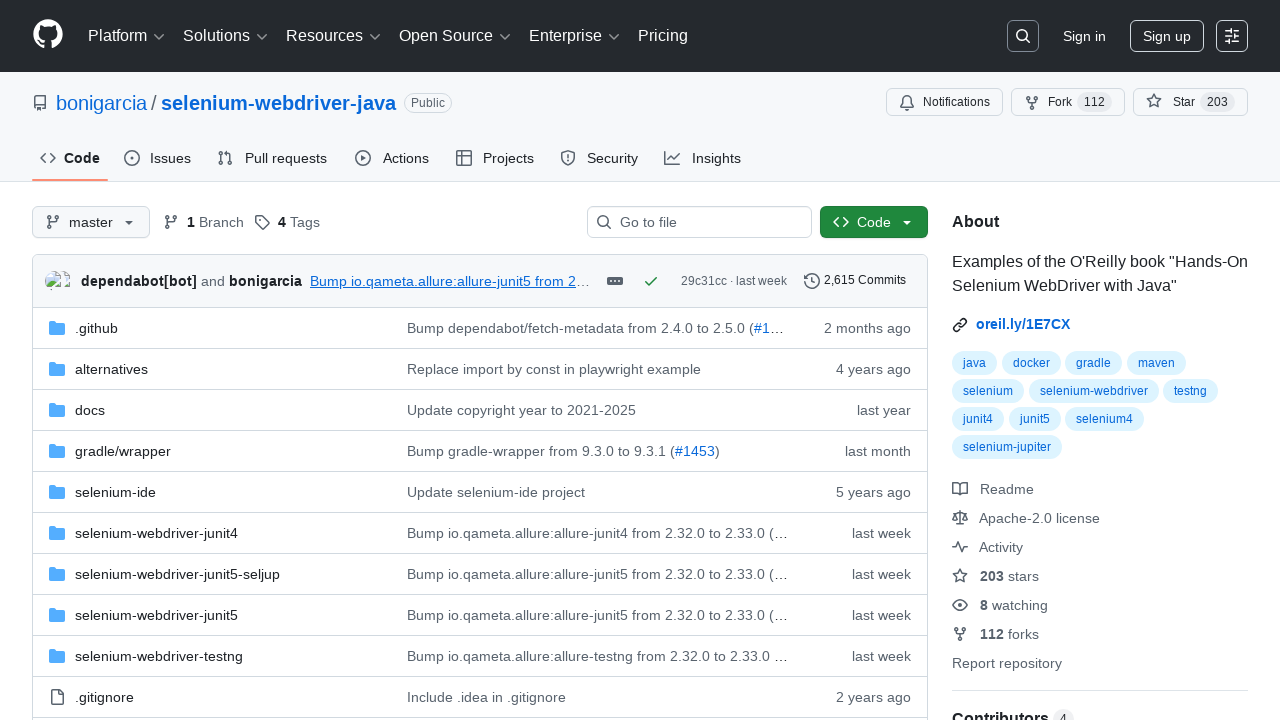

Verified JavaScript function returned correct value: 'Hello world!'
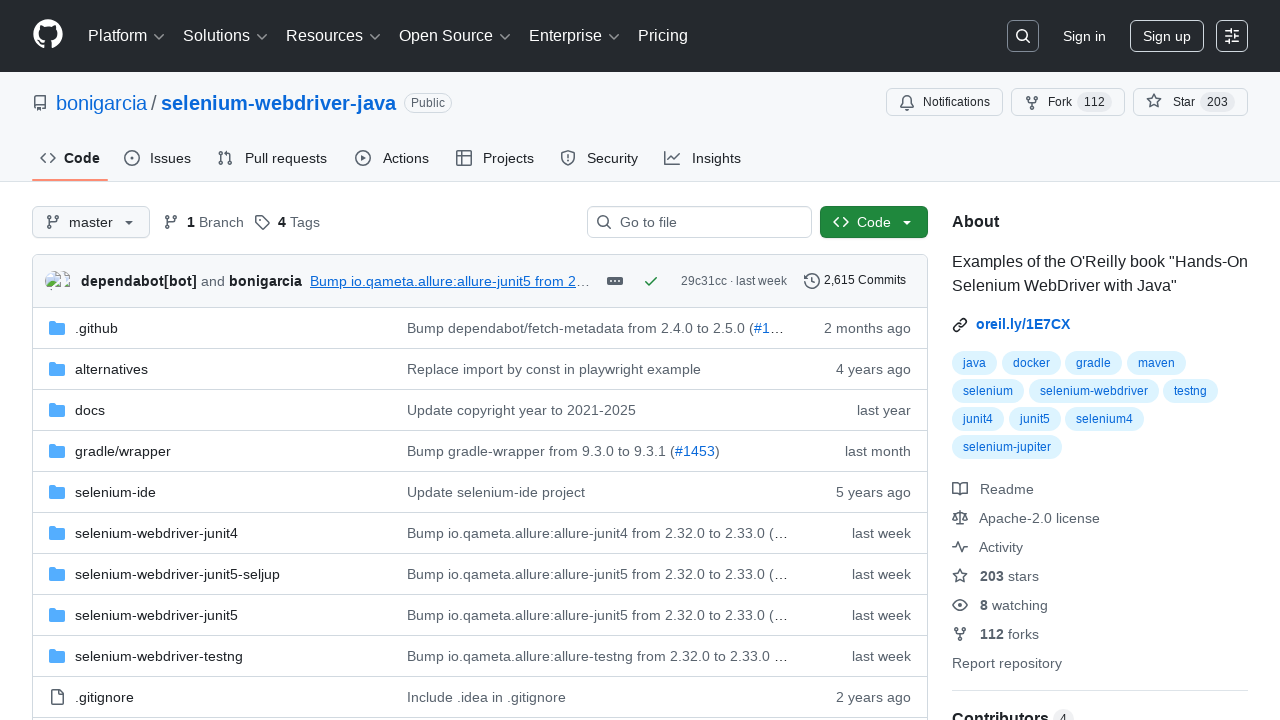

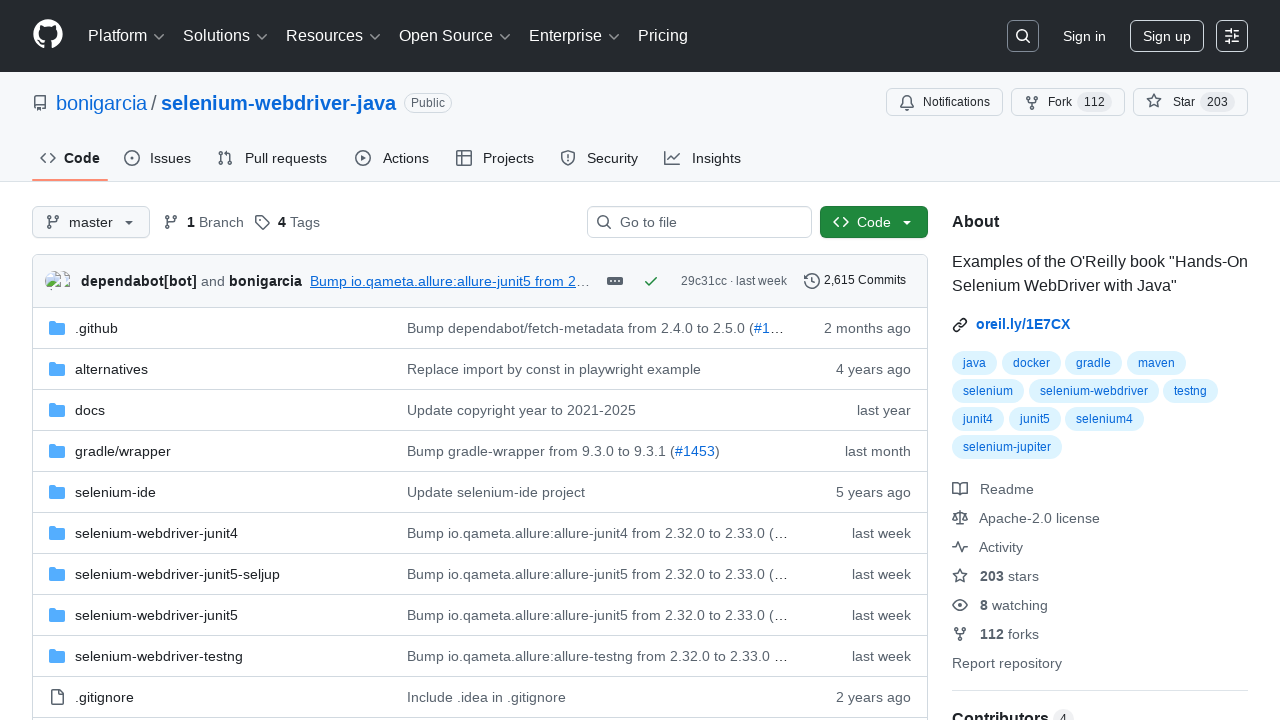